Navigates to the Quordle word game, waits for the game boards to load, and enters a word guess into the game.

Starting URL: https://www.merriam-webster.com/games/quordle

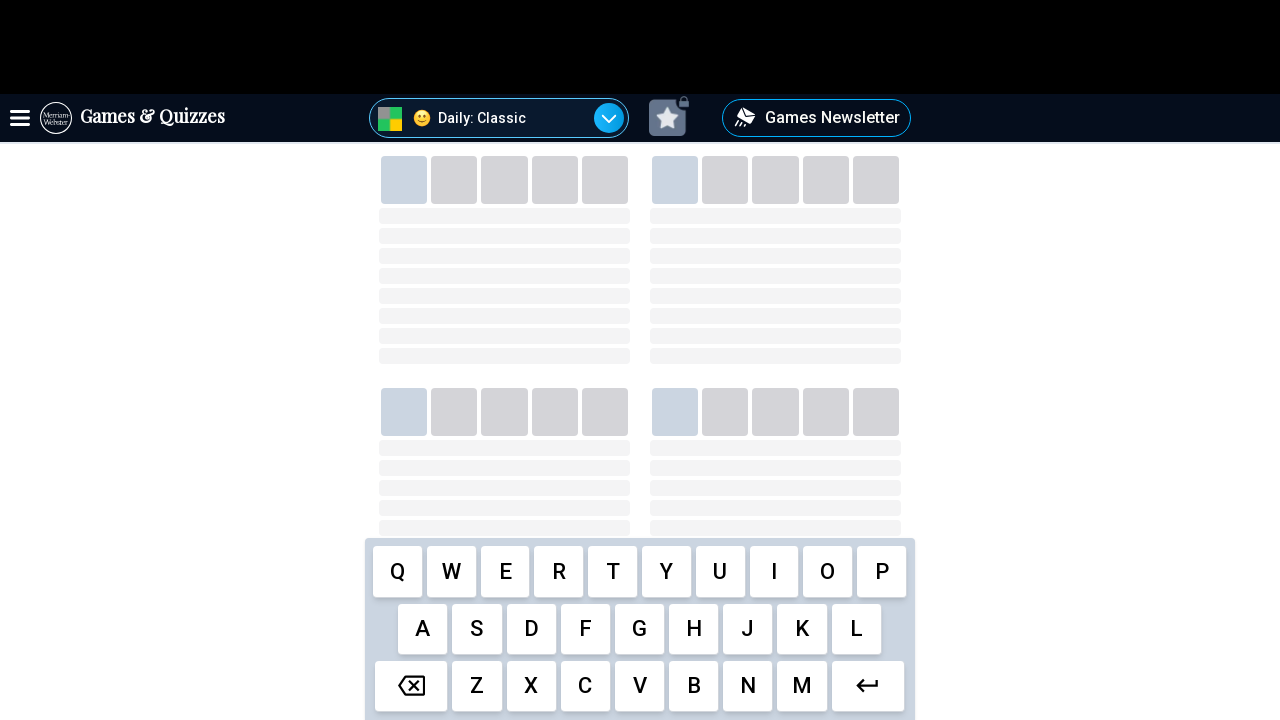

Navigated to Quordle game at Merriam-Webster
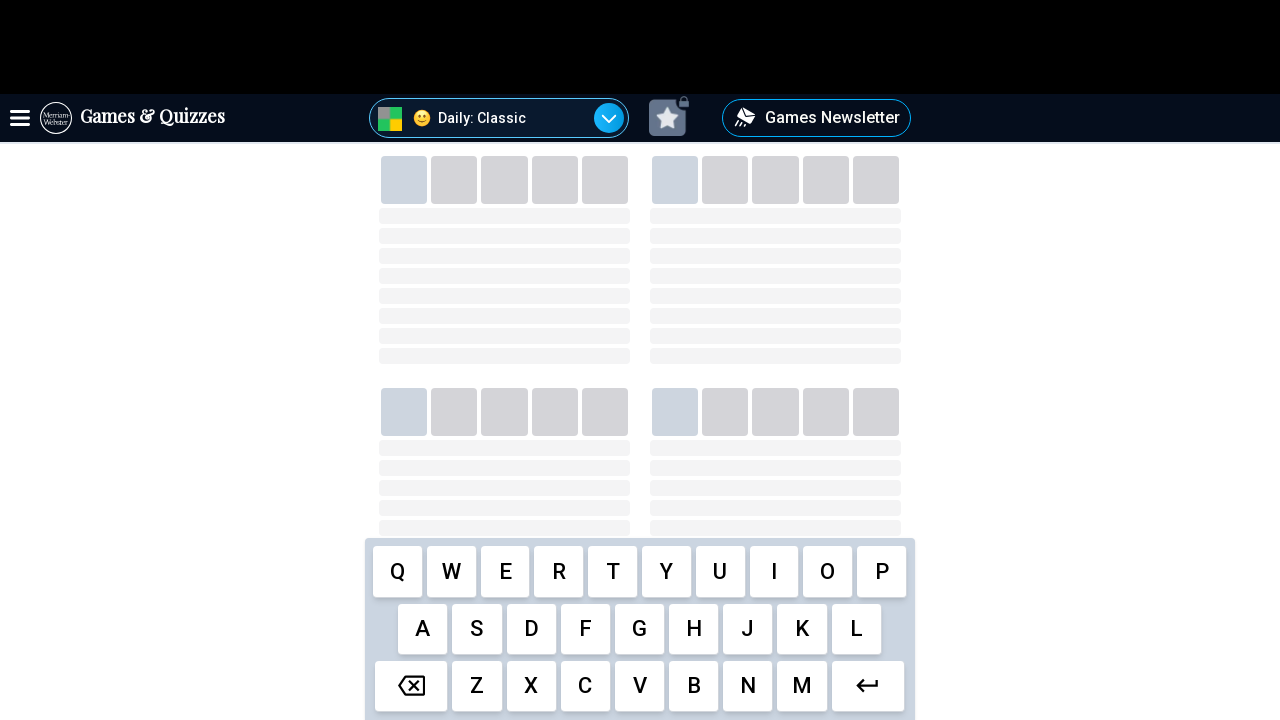

Game Boards container loaded
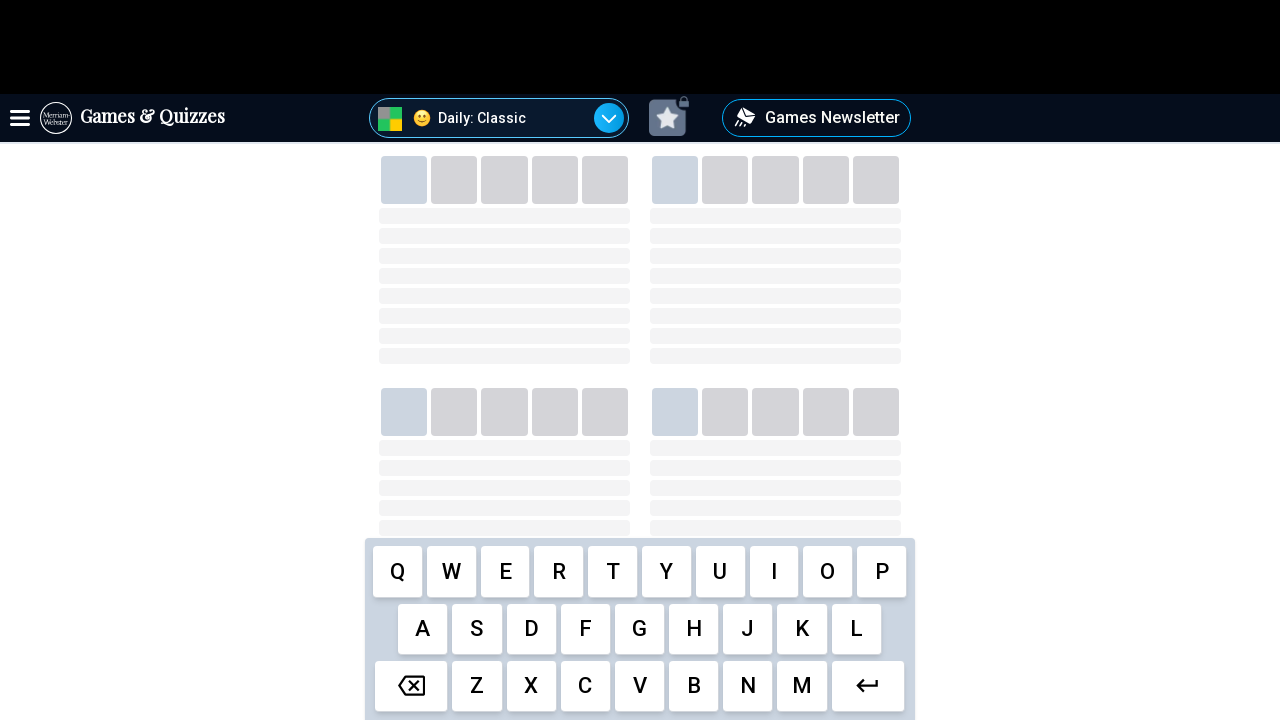

Game Board 1 is present
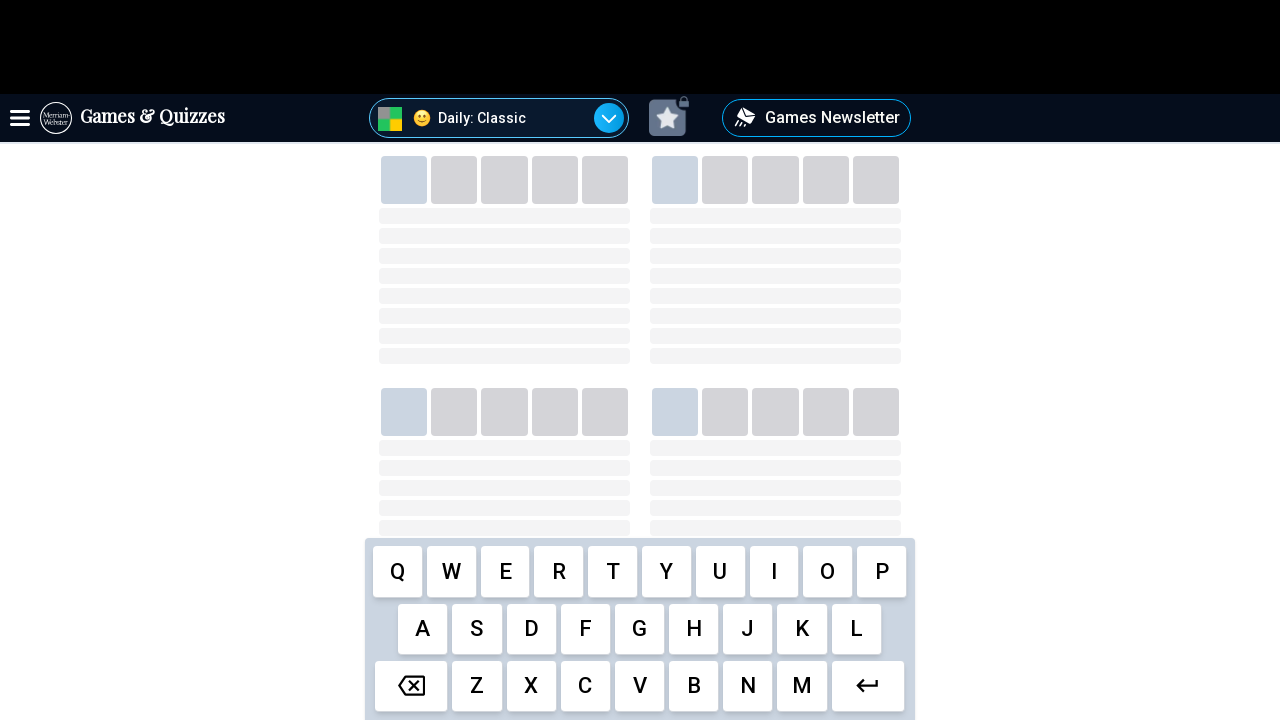

Game Board 2 is present
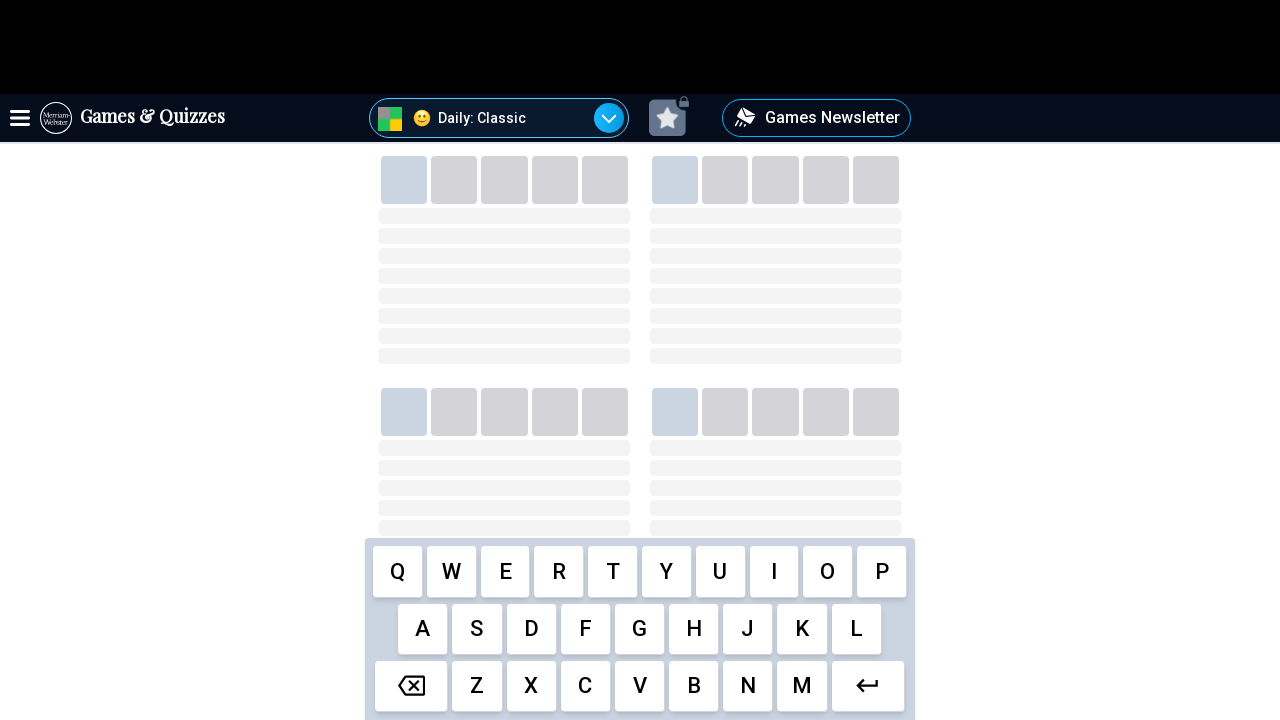

Game Board 3 is present
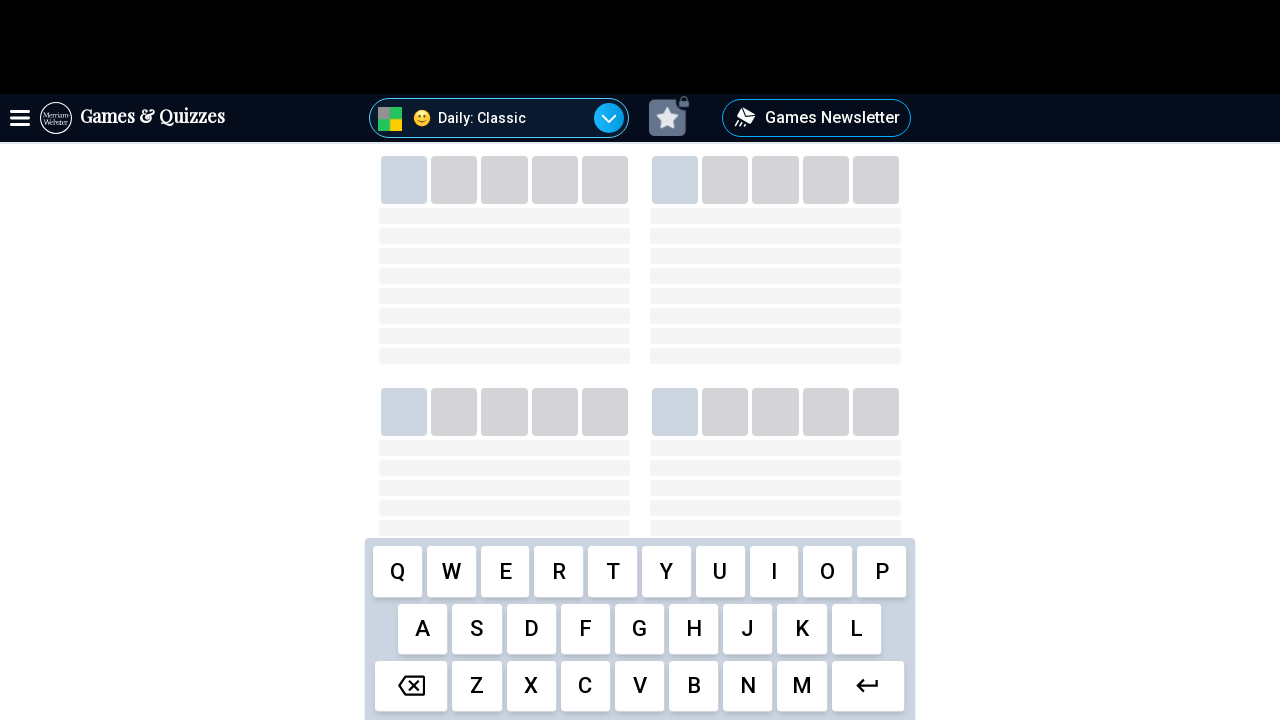

Game Board 4 is present
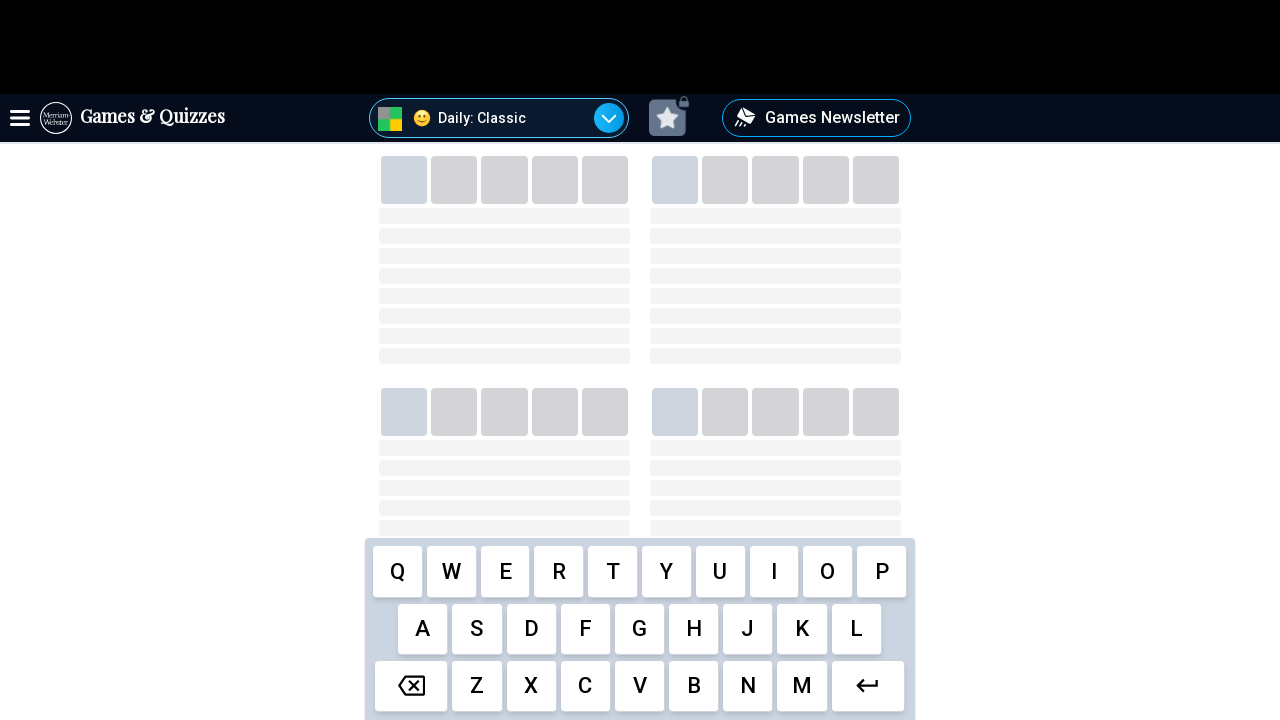

Pressed letter 'C'
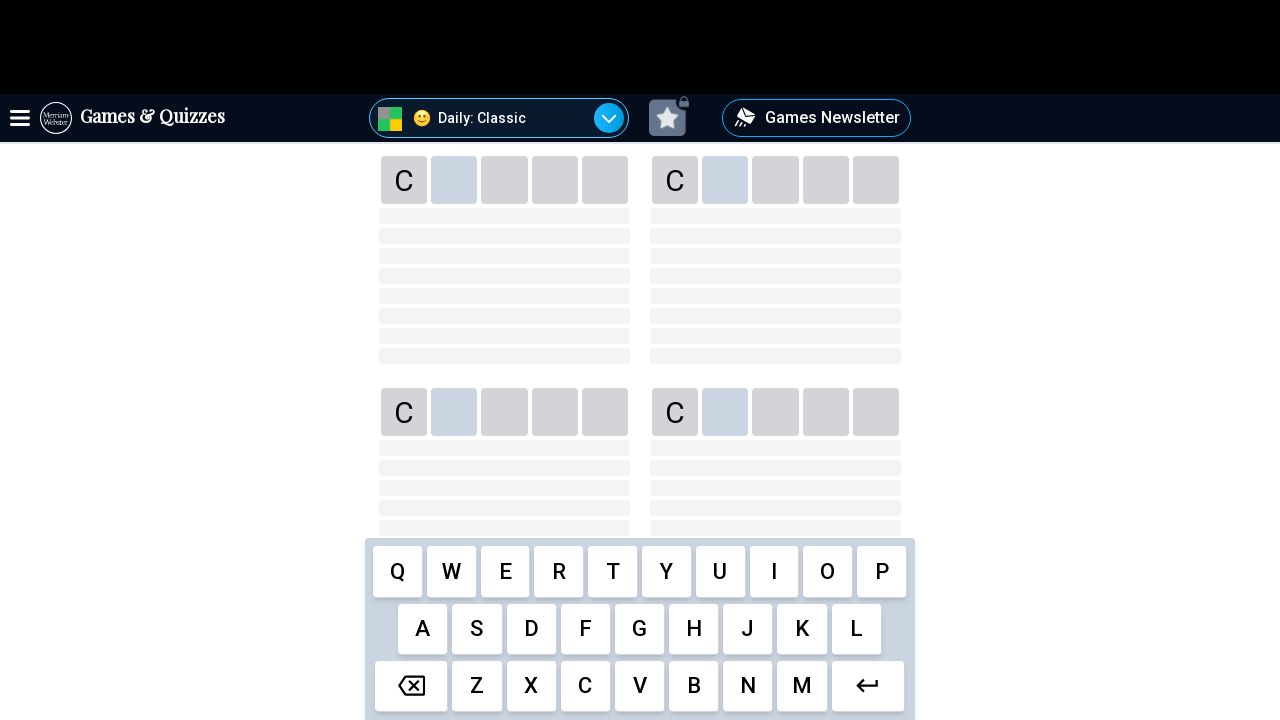

Pressed letter 'R'
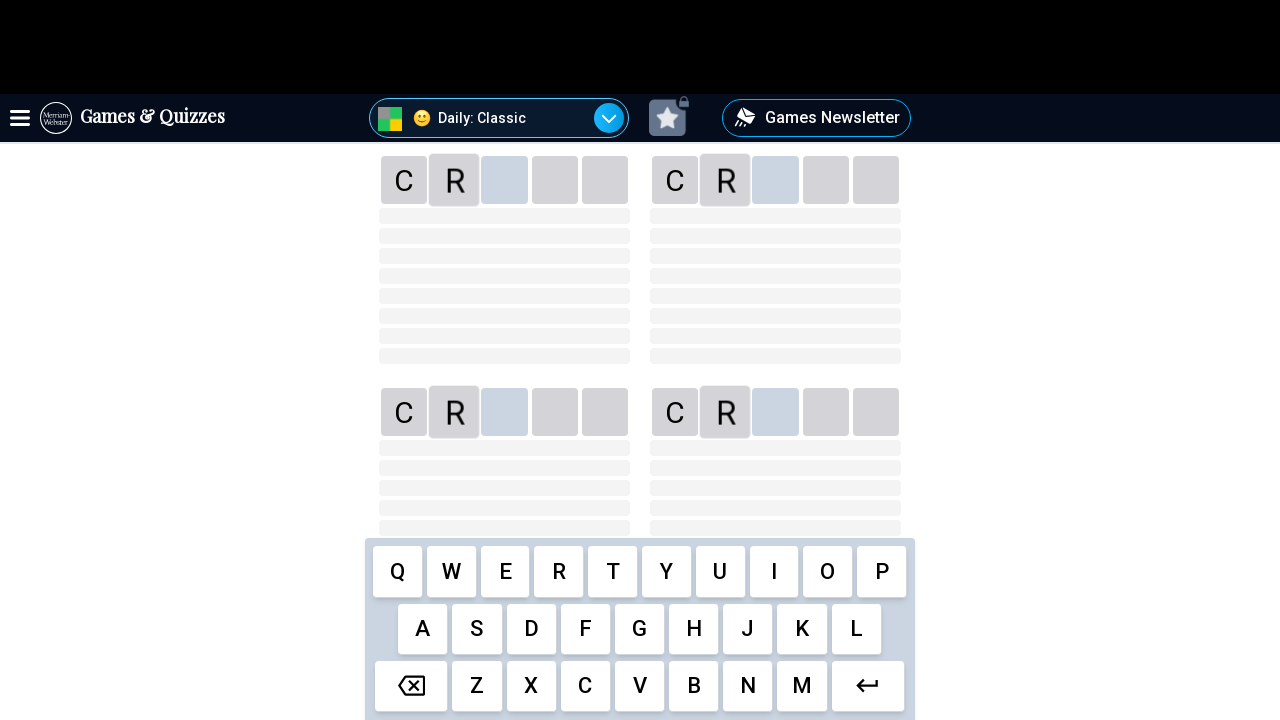

Pressed letter 'A'
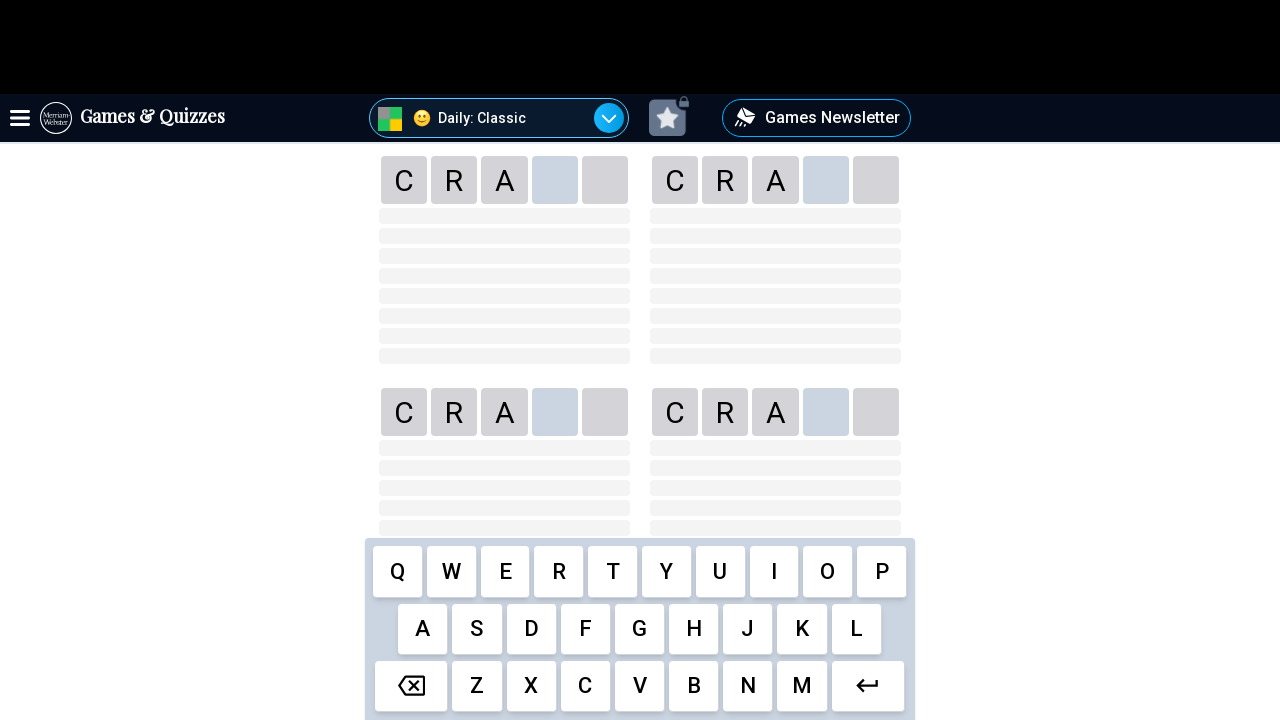

Pressed letter 'N'
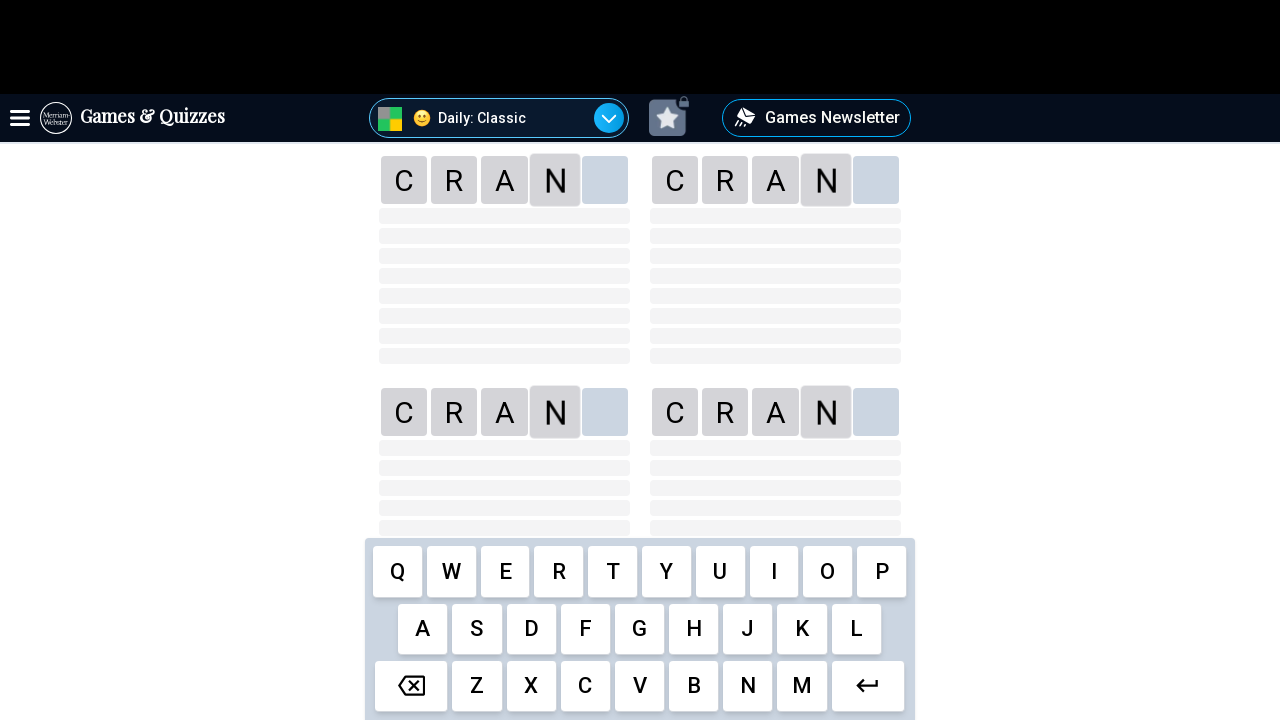

Pressed letter 'E'
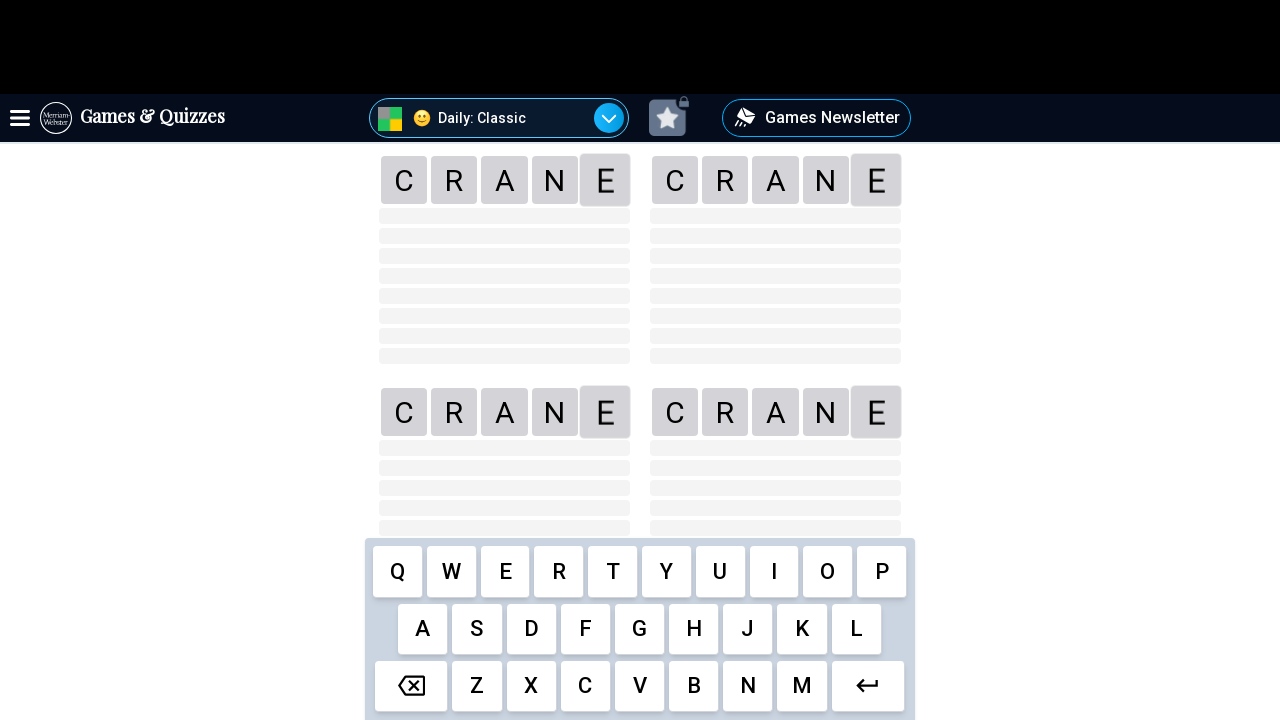

Pressed Enter to submit the guess 'CRANE'
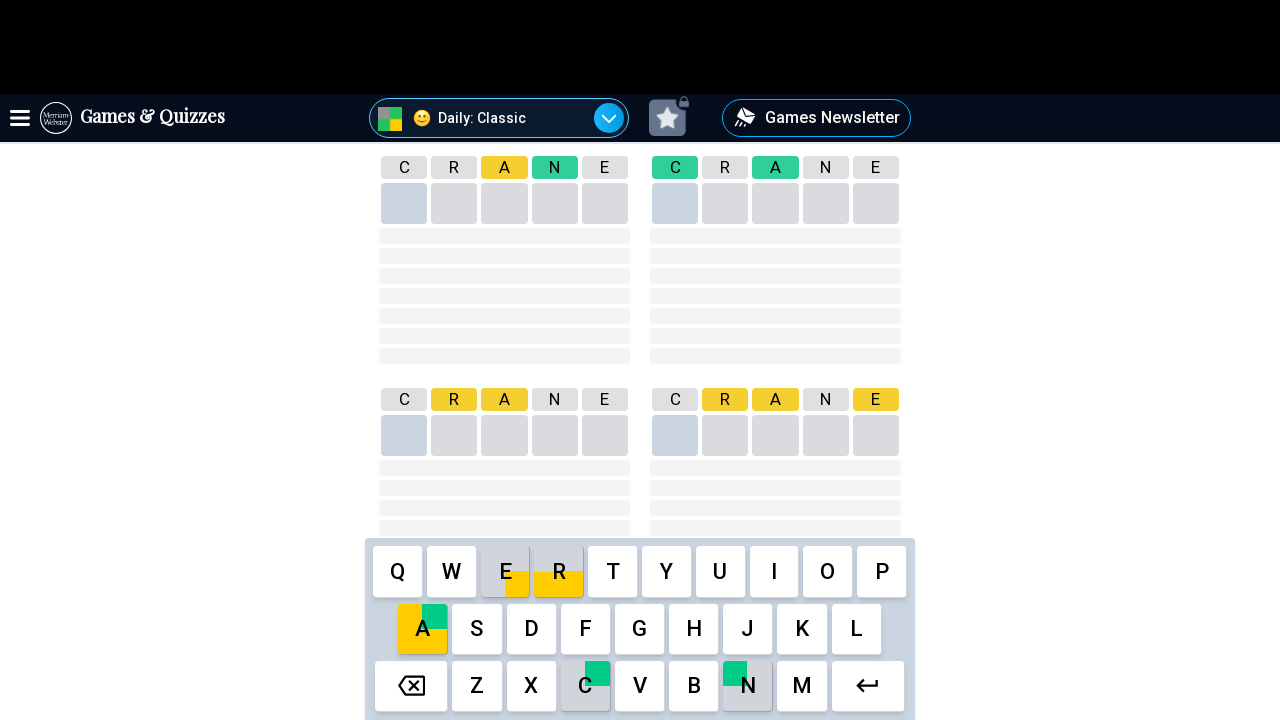

Guess was processed and tiles updated
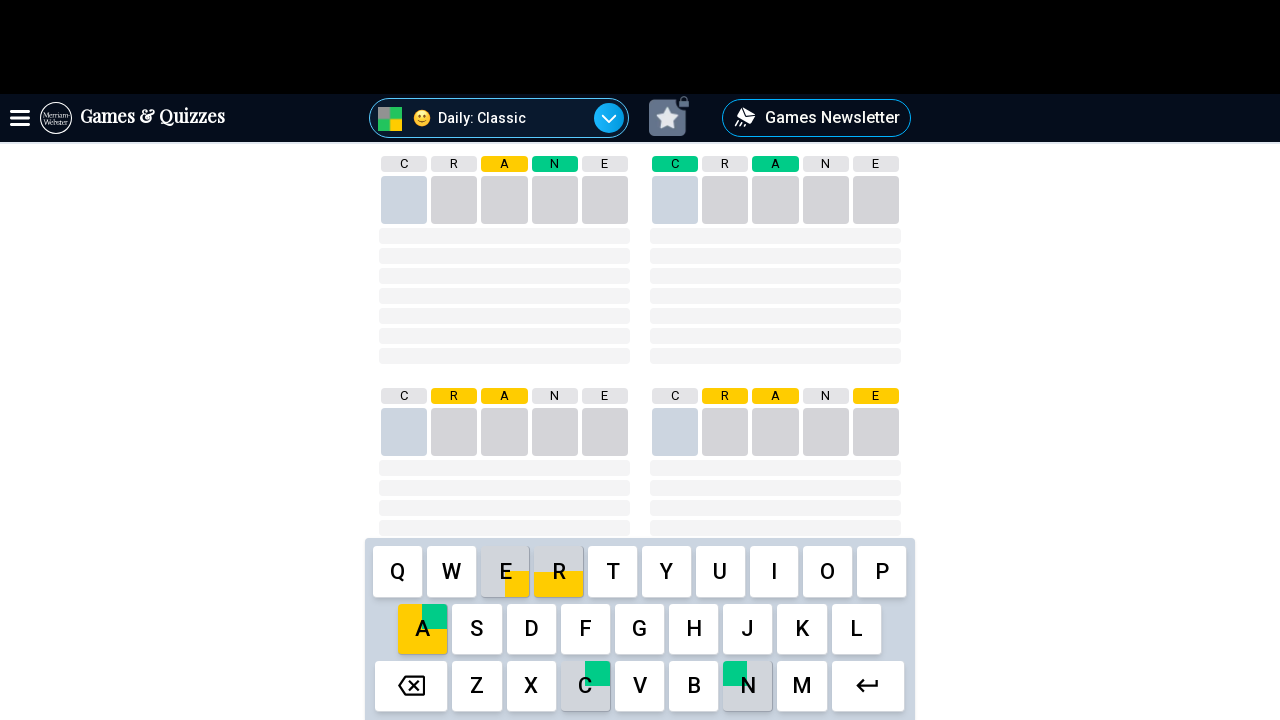

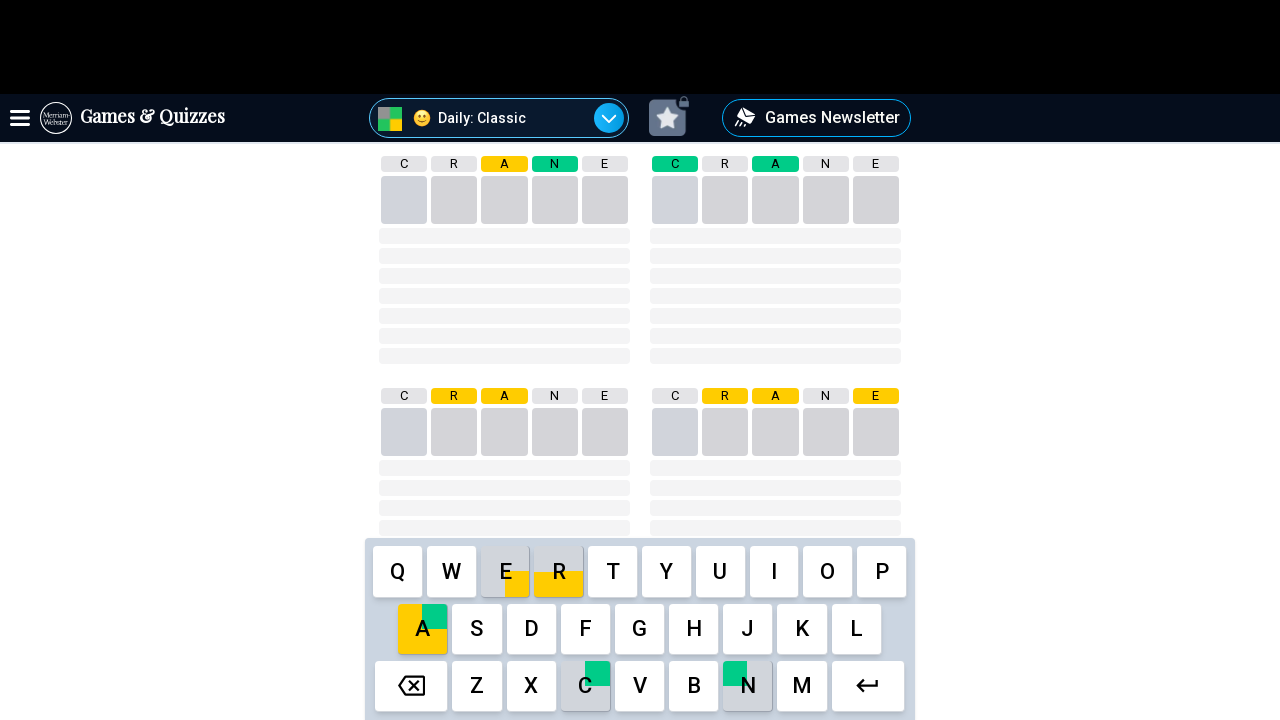